Tests window handling functionality by clicking a link to open a new window and verifying the new window contains expected text

Starting URL: https://the-internet.herokuapp.com/windows

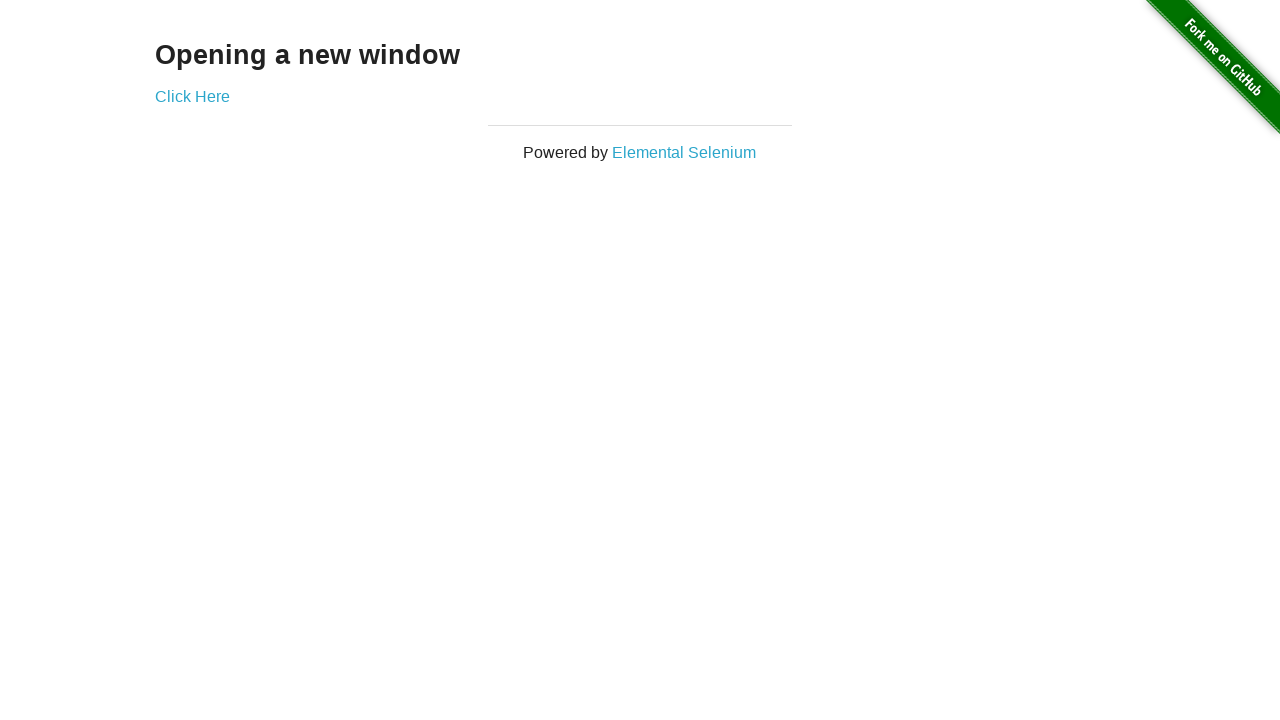

Located main page heading element
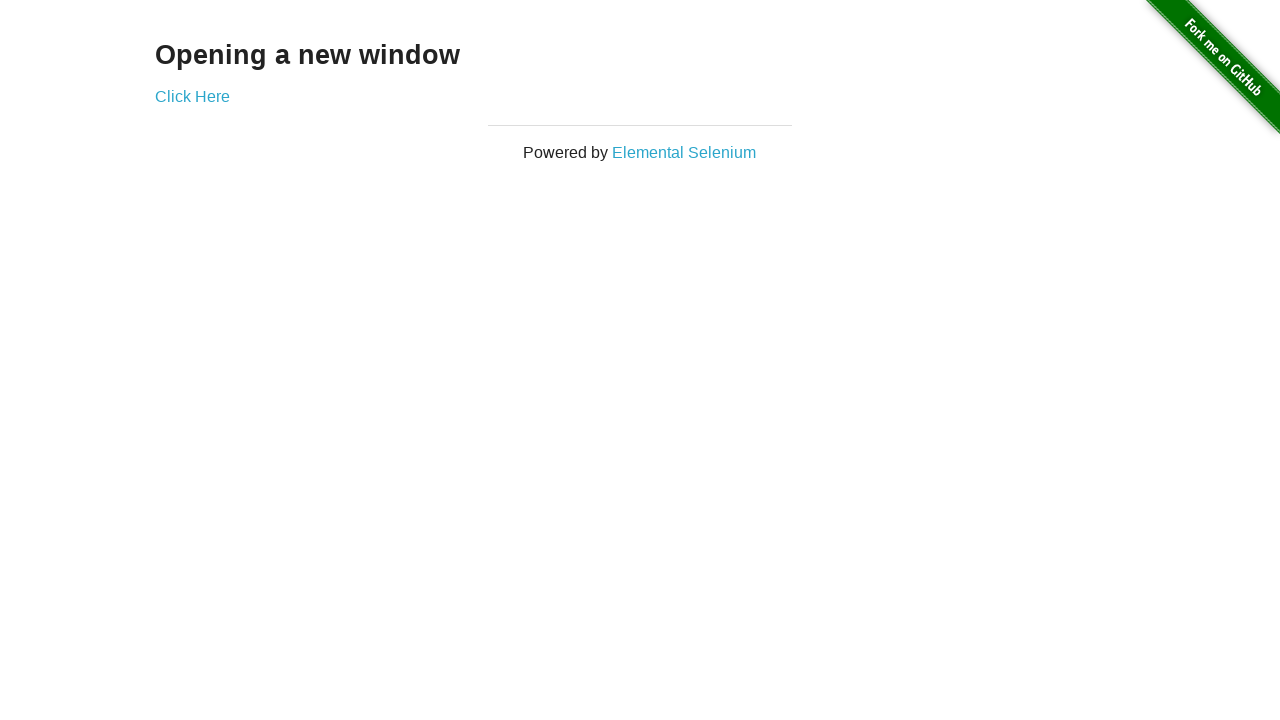

Retrieved heading text: Opening a new window
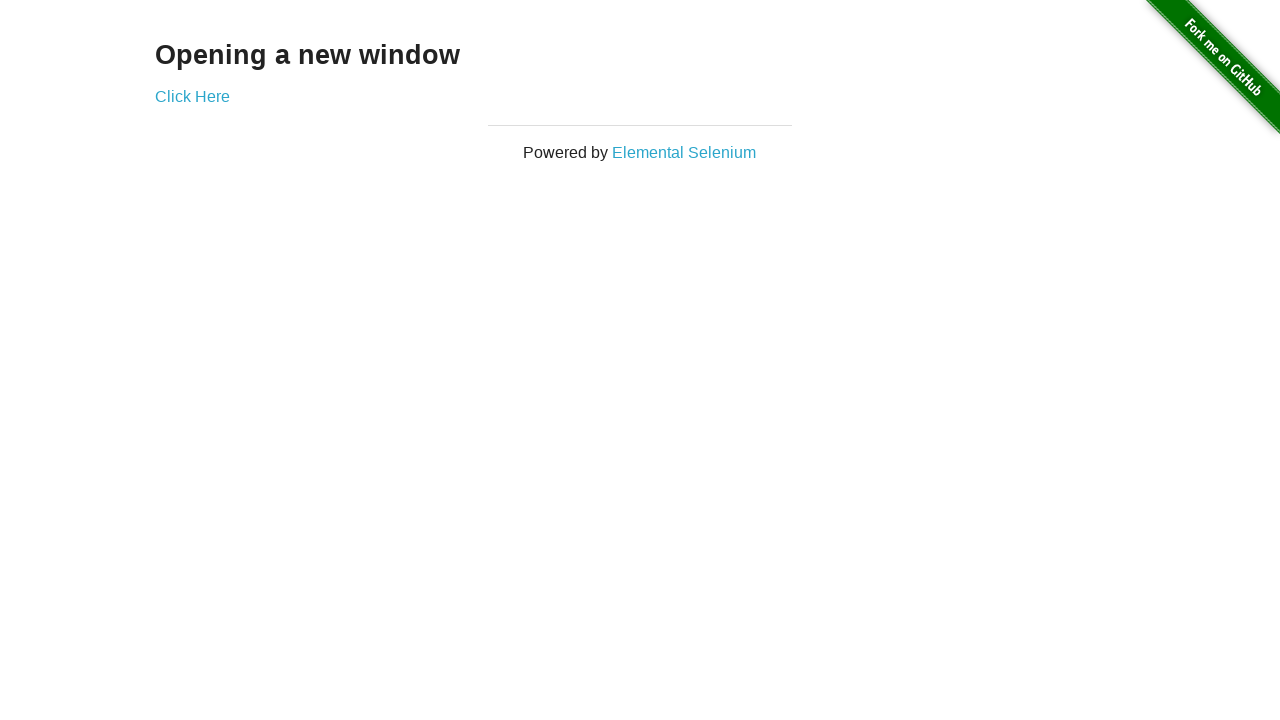

Clicked 'Click Here' link to open new window at (192, 96) on text=Click Here
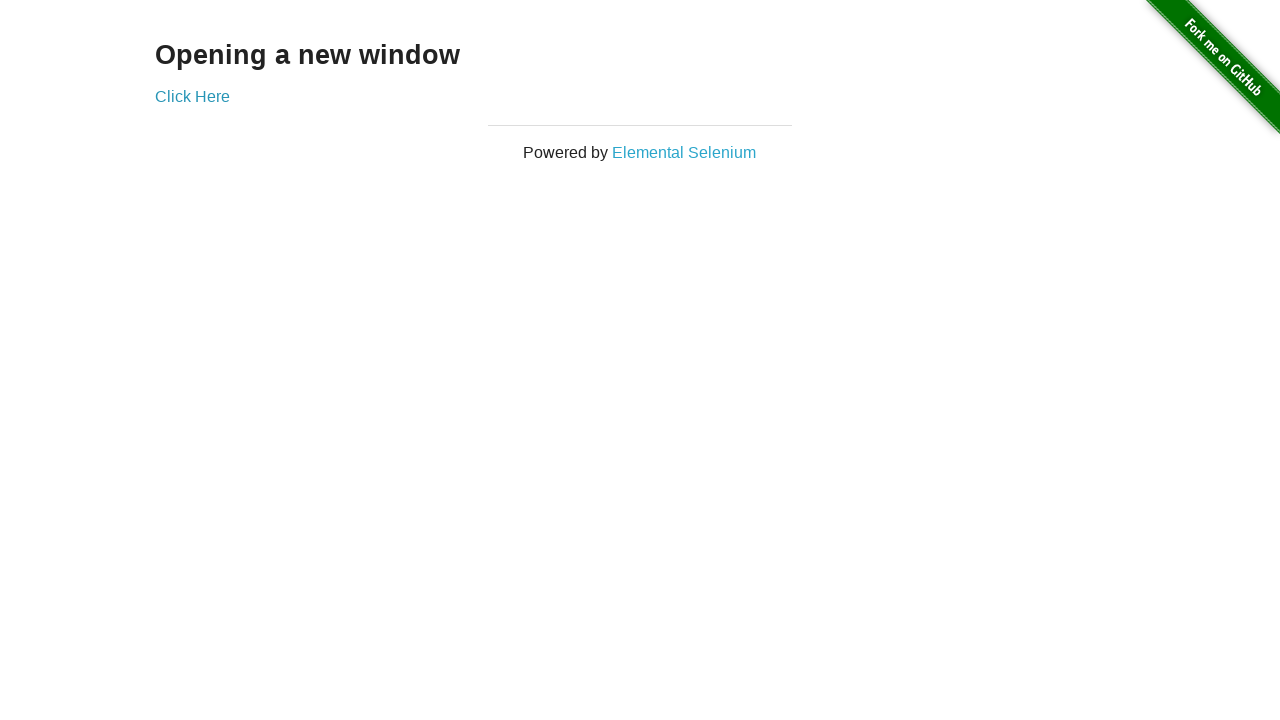

New window/page opened and captured
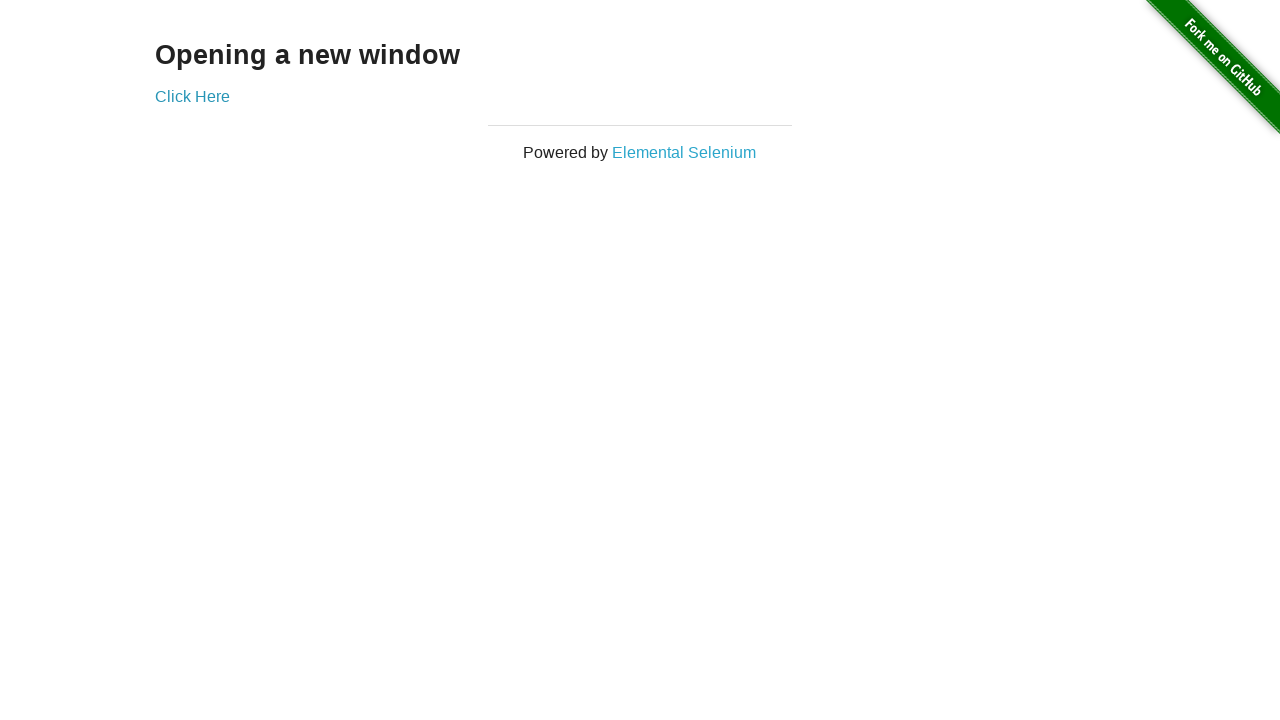

Verified text 'New Window' found in new window
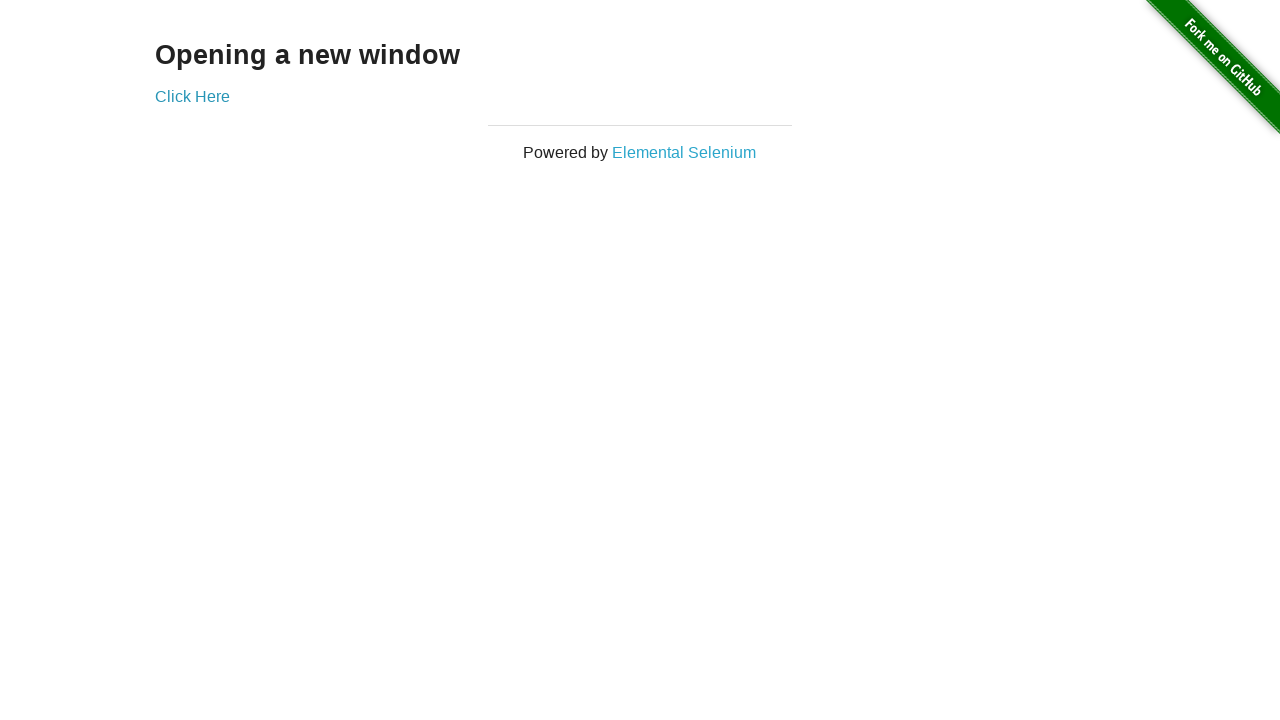

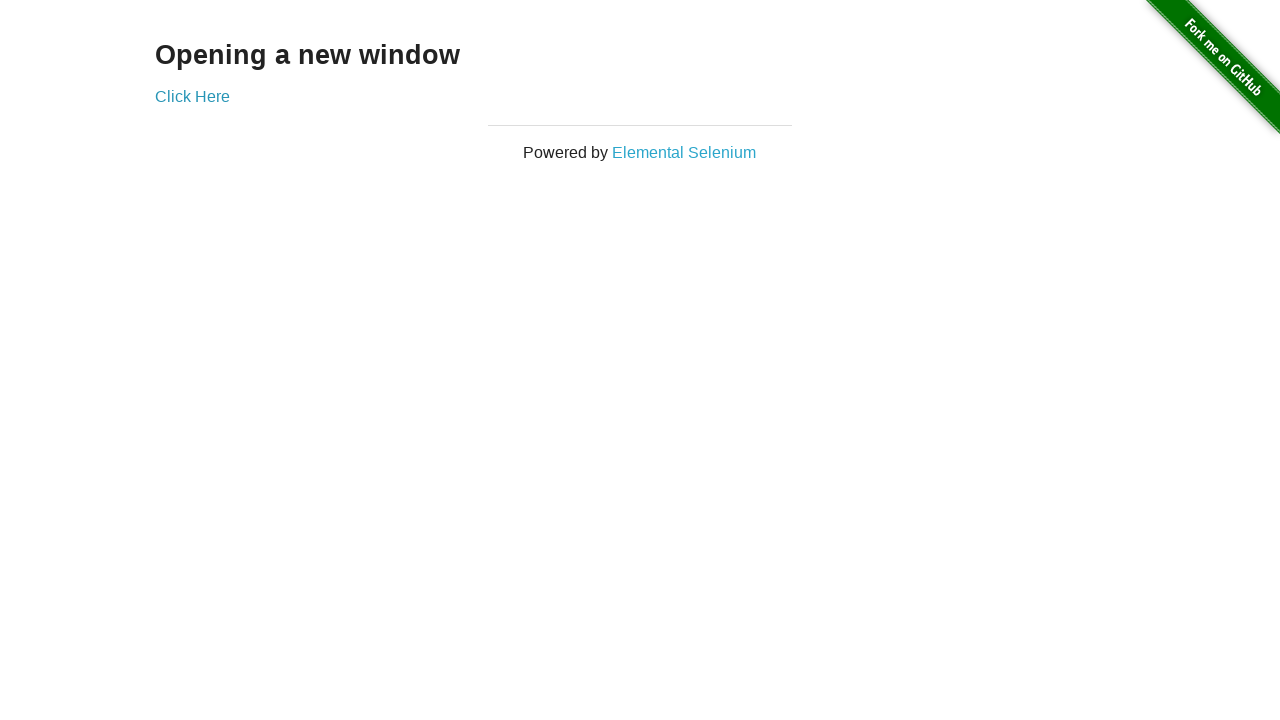